Tests a web form by verifying the page title, entering text into a text box, clicking submit, and verifying the success message is displayed.

Starting URL: https://www.selenium.dev/selenium/web/web-form.html

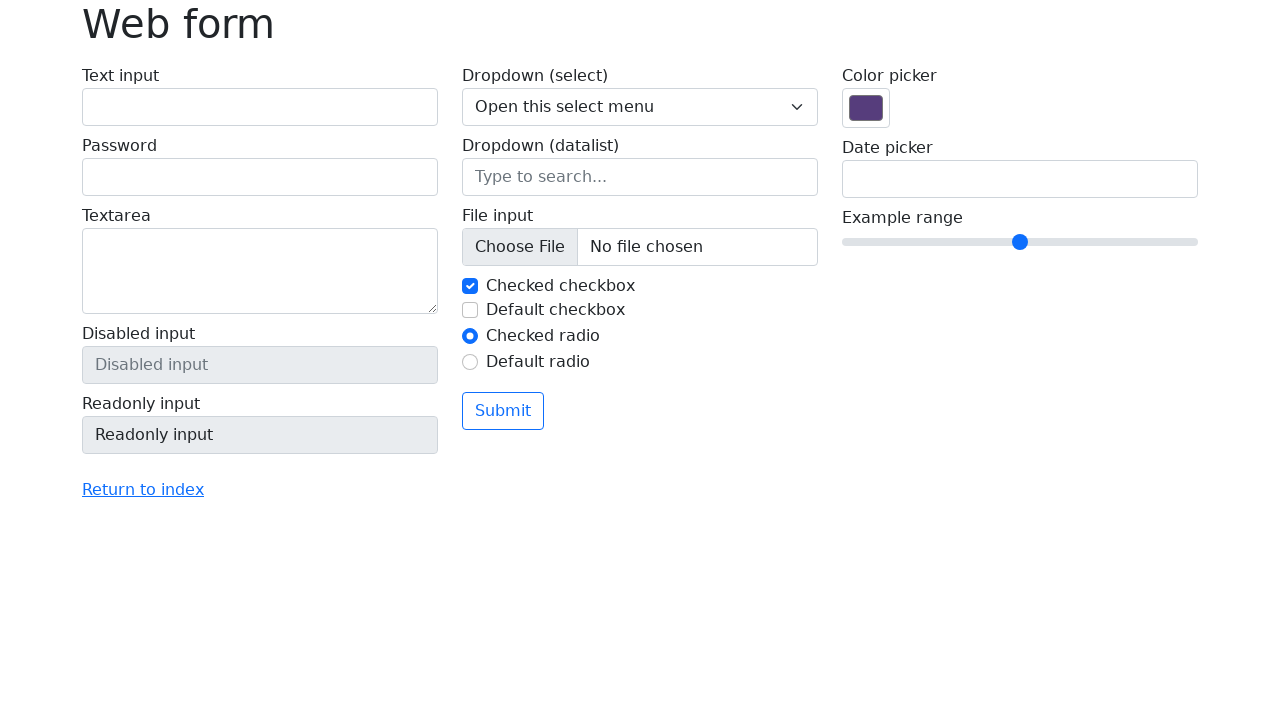

Verified page title is 'Web form'
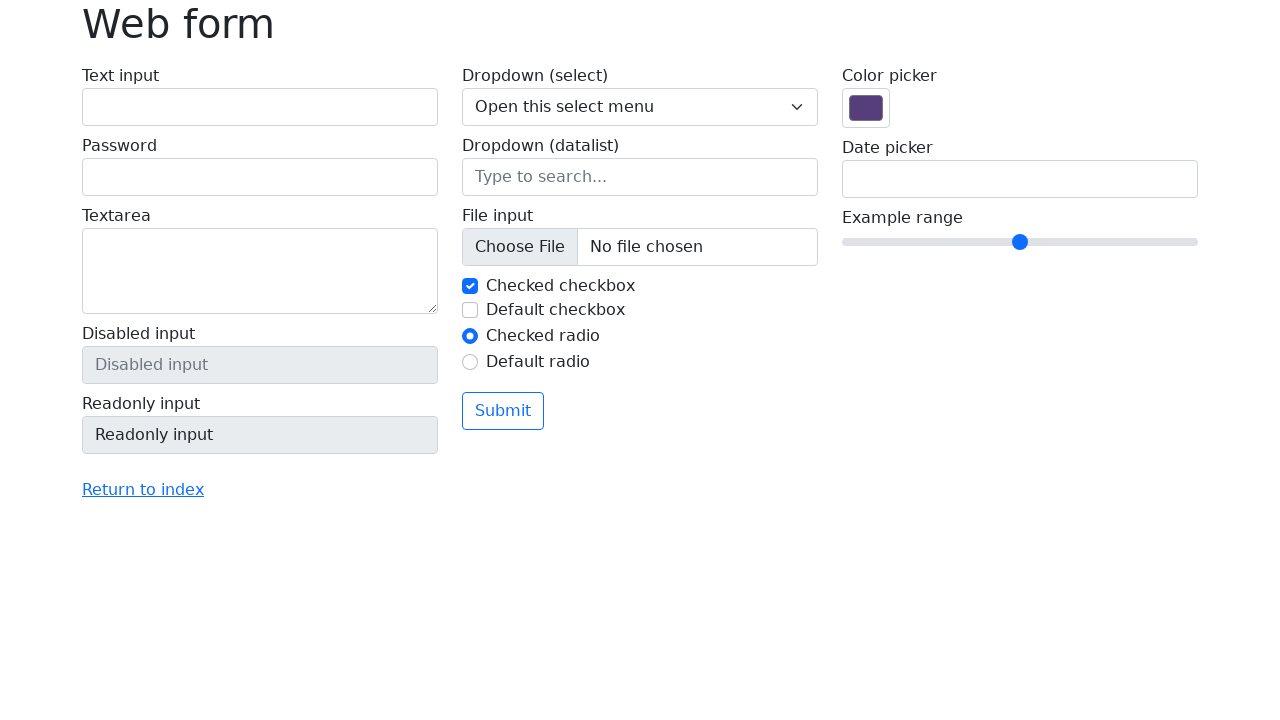

Filled text box with 'Selenium' on input[name='my-text']
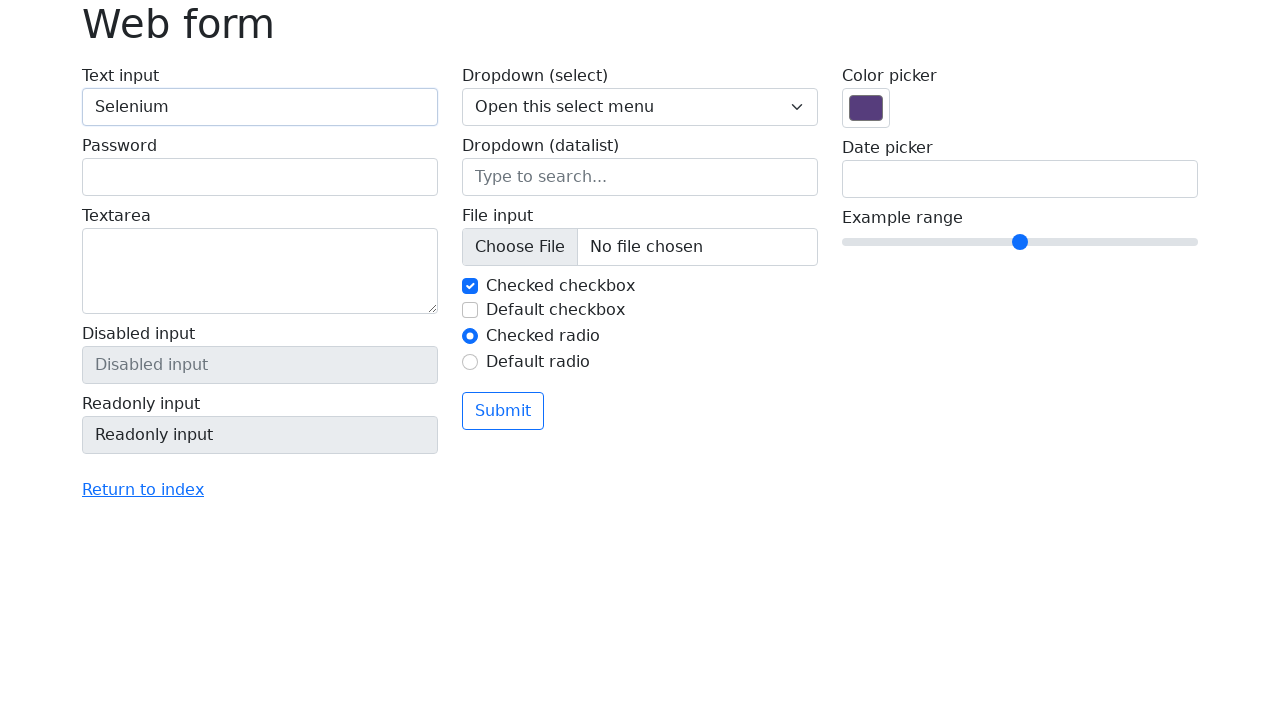

Clicked submit button at (503, 411) on button
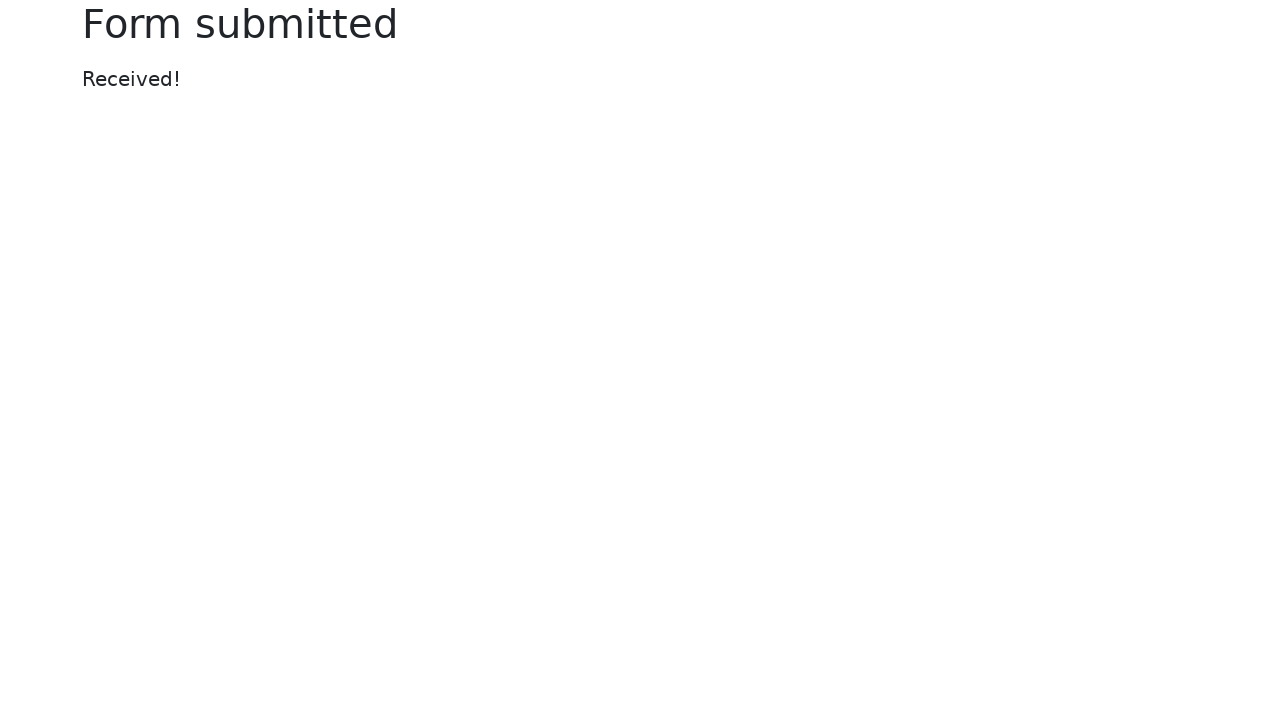

Success message element loaded
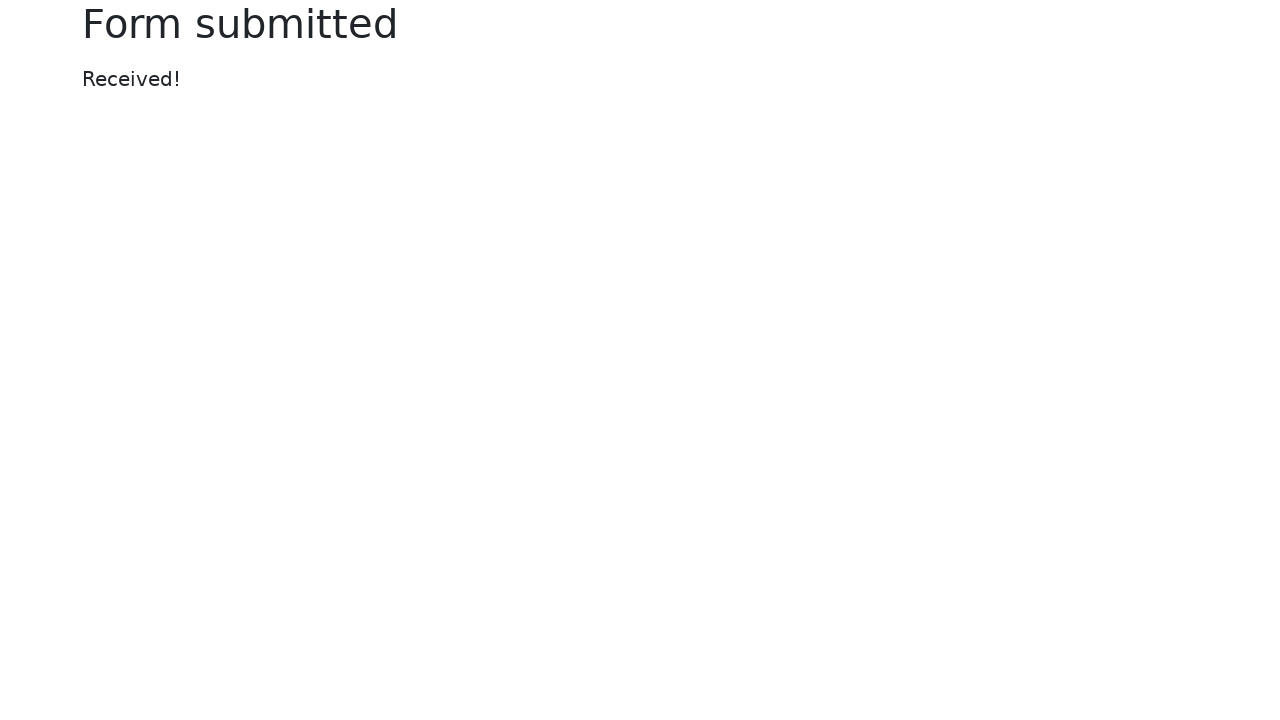

Verified success message displays 'Received!'
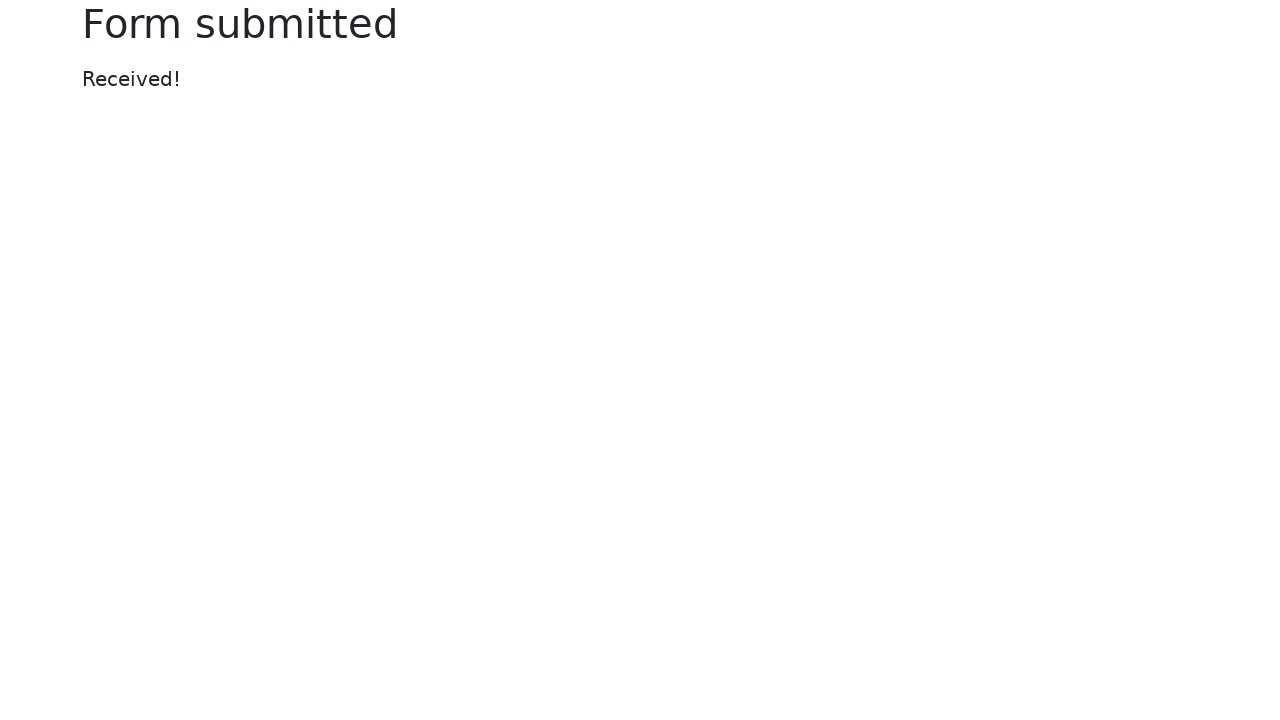

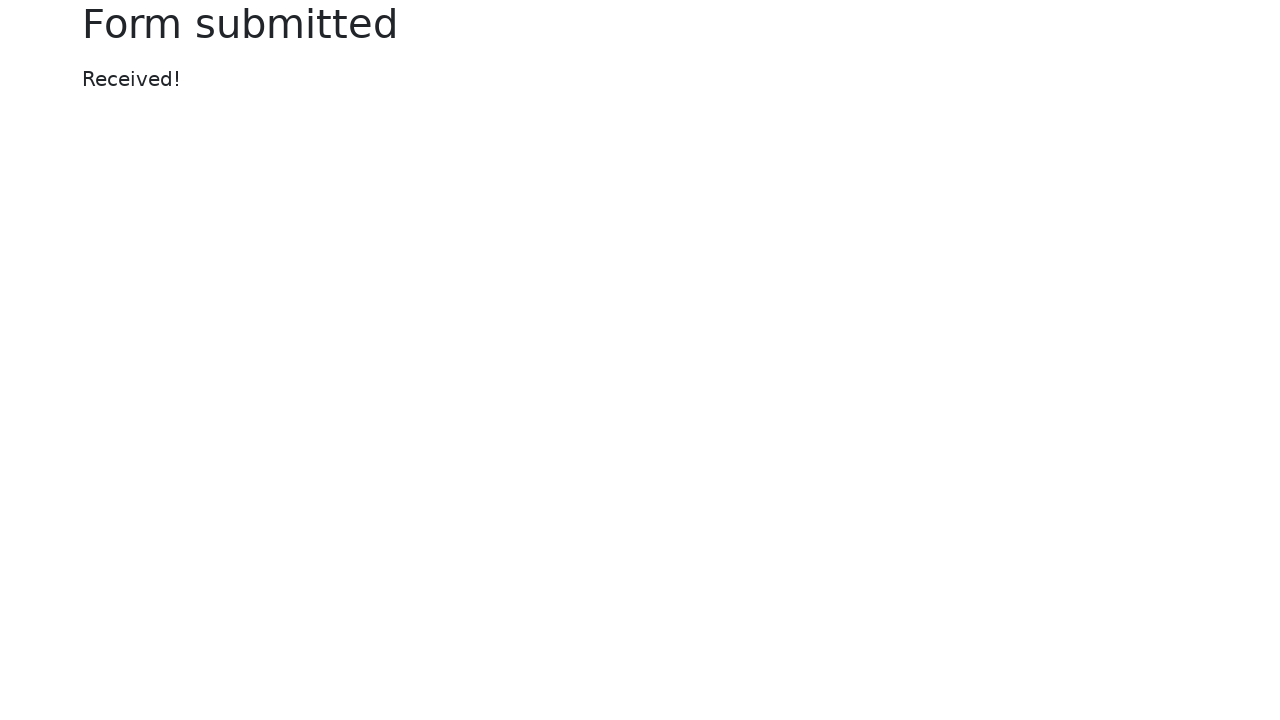